Tests contact form submission with all fields filled and verifies success message appears

Starting URL: https://practice-react.sdetunicorns.com/contact

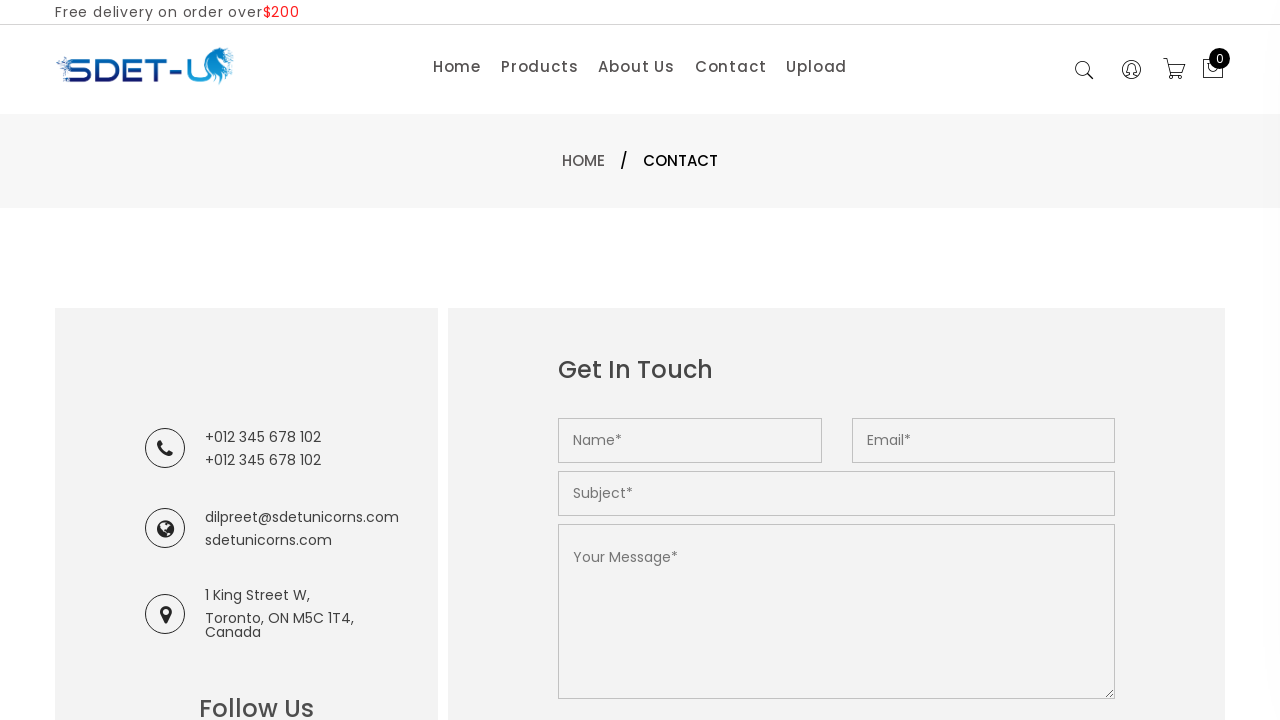

Filled name field with 'Roronoa Zoro' on input[name='name']
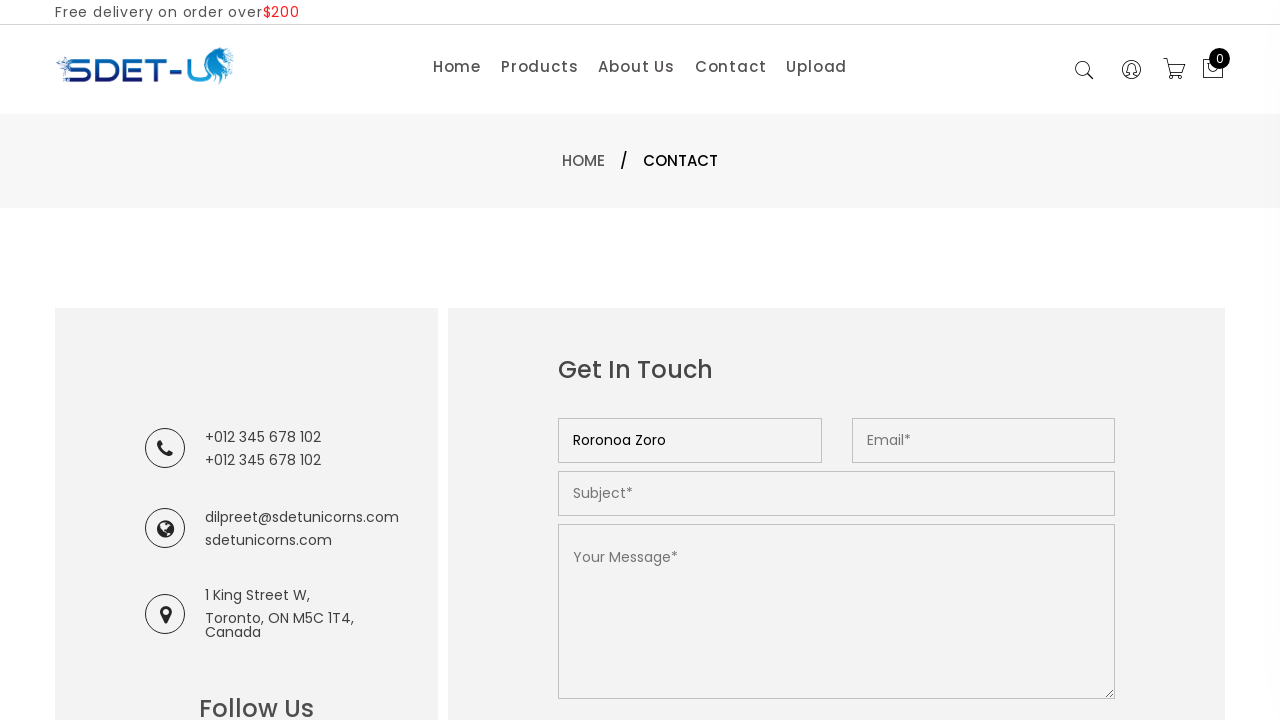

Filled email field with 'zoro@onepiece.com' on input[name='email']
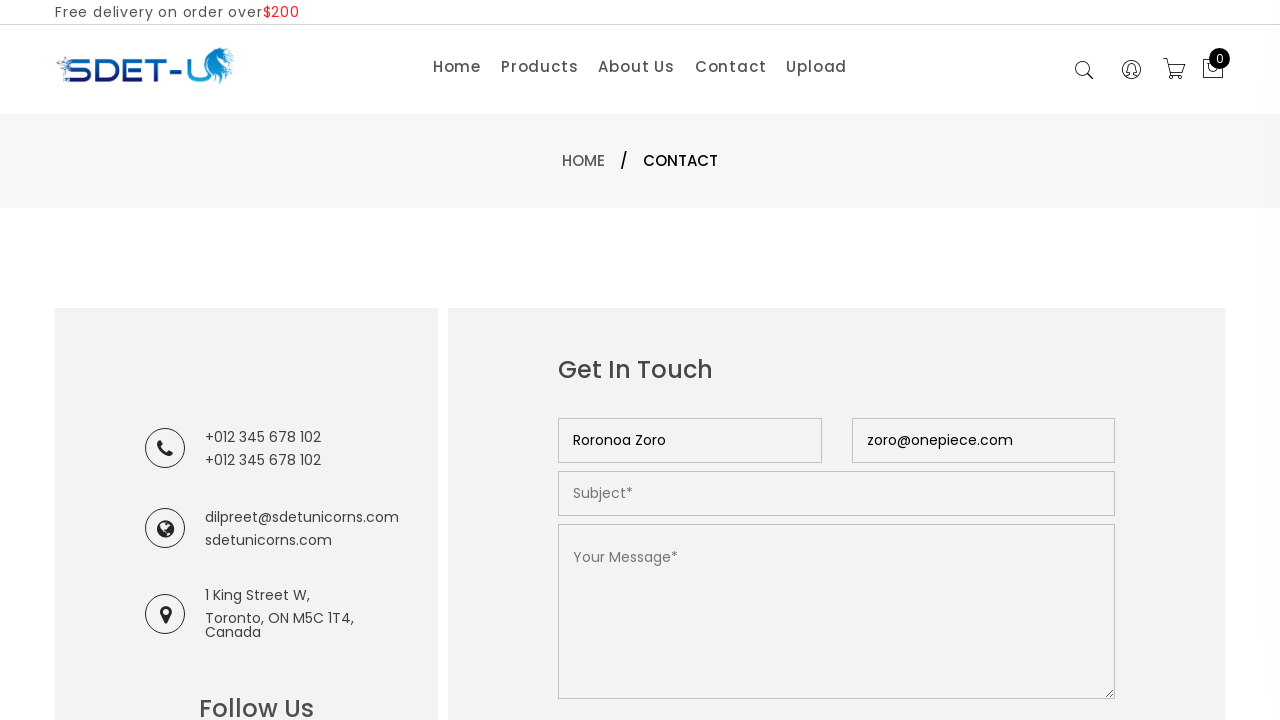

Filled subject field with 'Seeking Strong Swords' on input[name='subject']
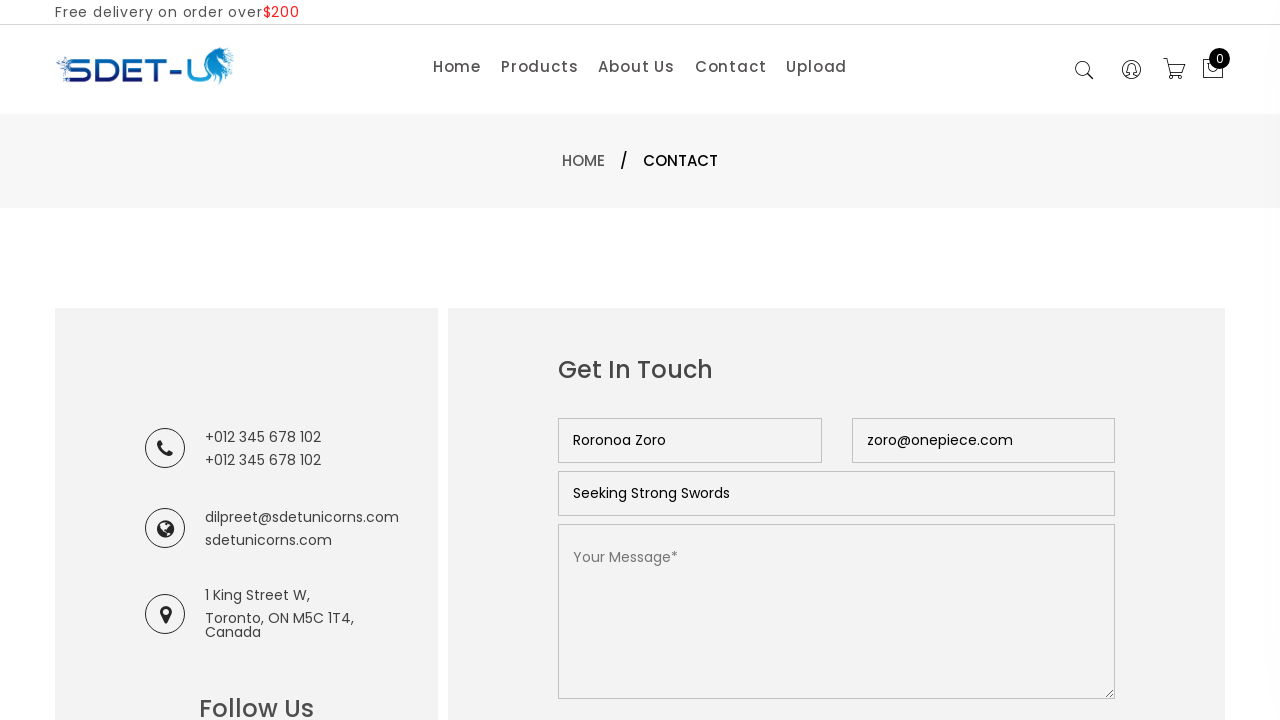

Filled message field with sword inquiry details on textarea[name='message']
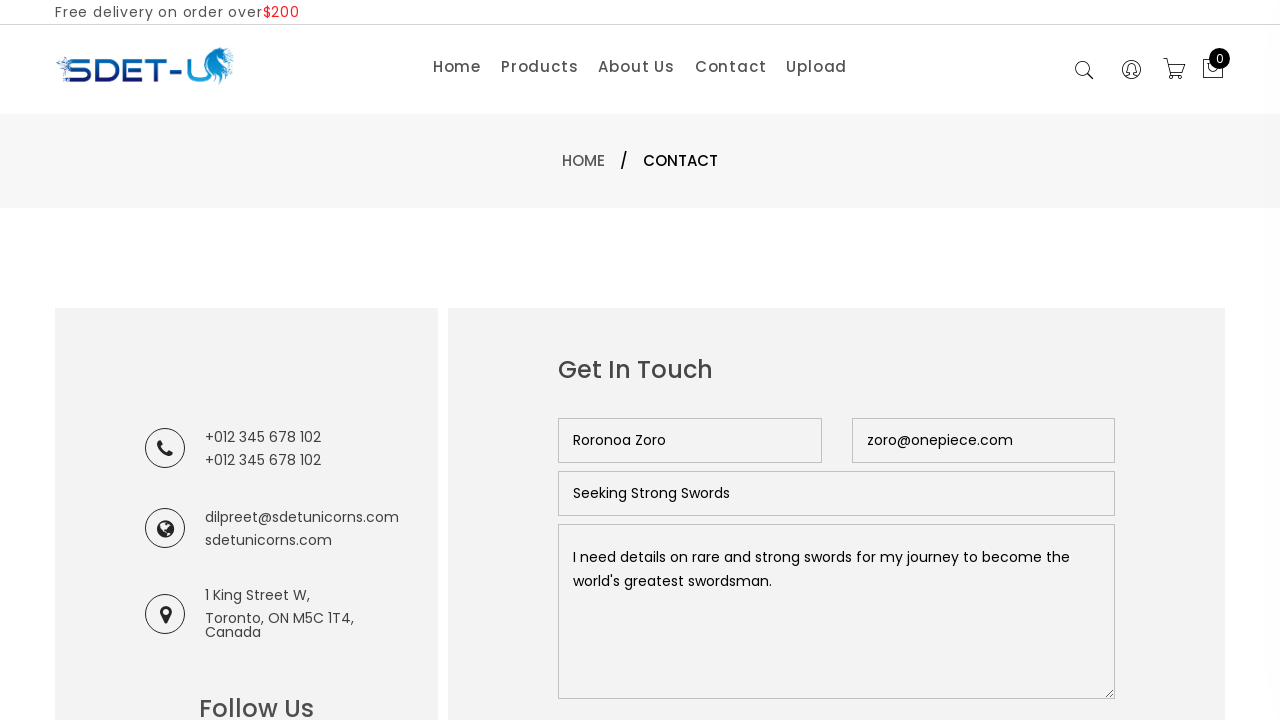

Clicked submit button to send contact form at (628, 360) on button[type='submit']
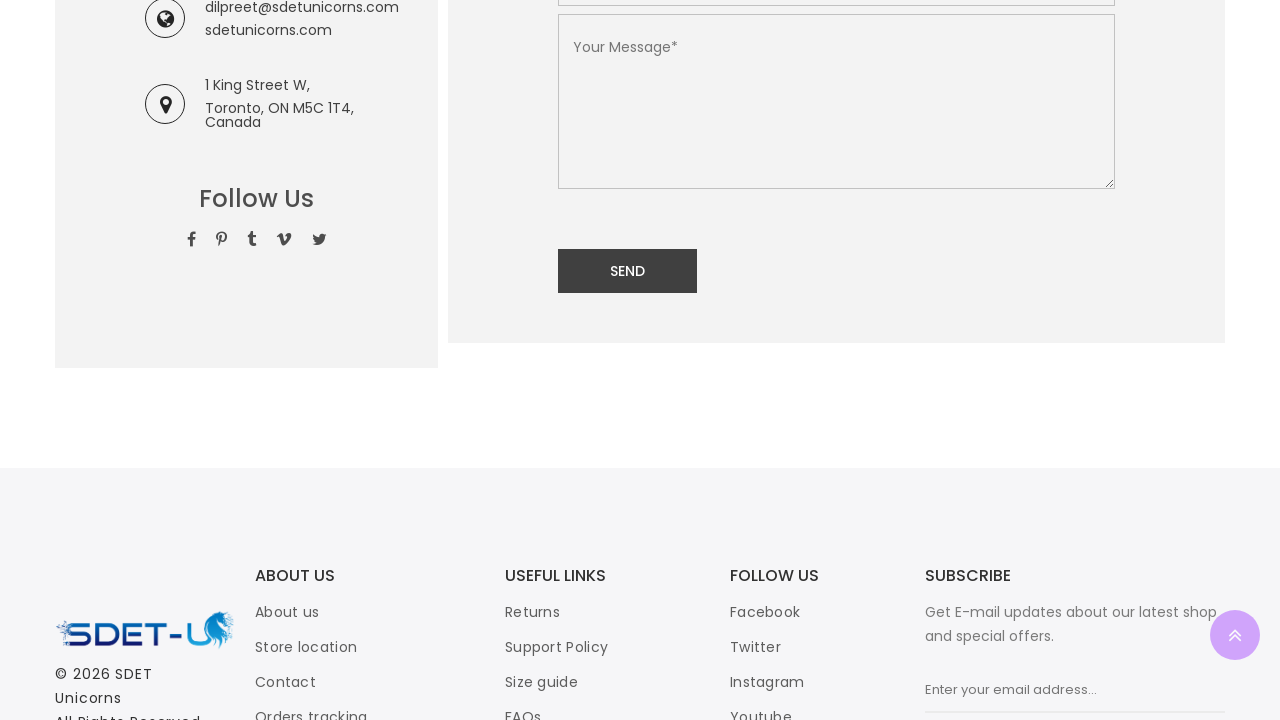

Success message appeared confirming form submission
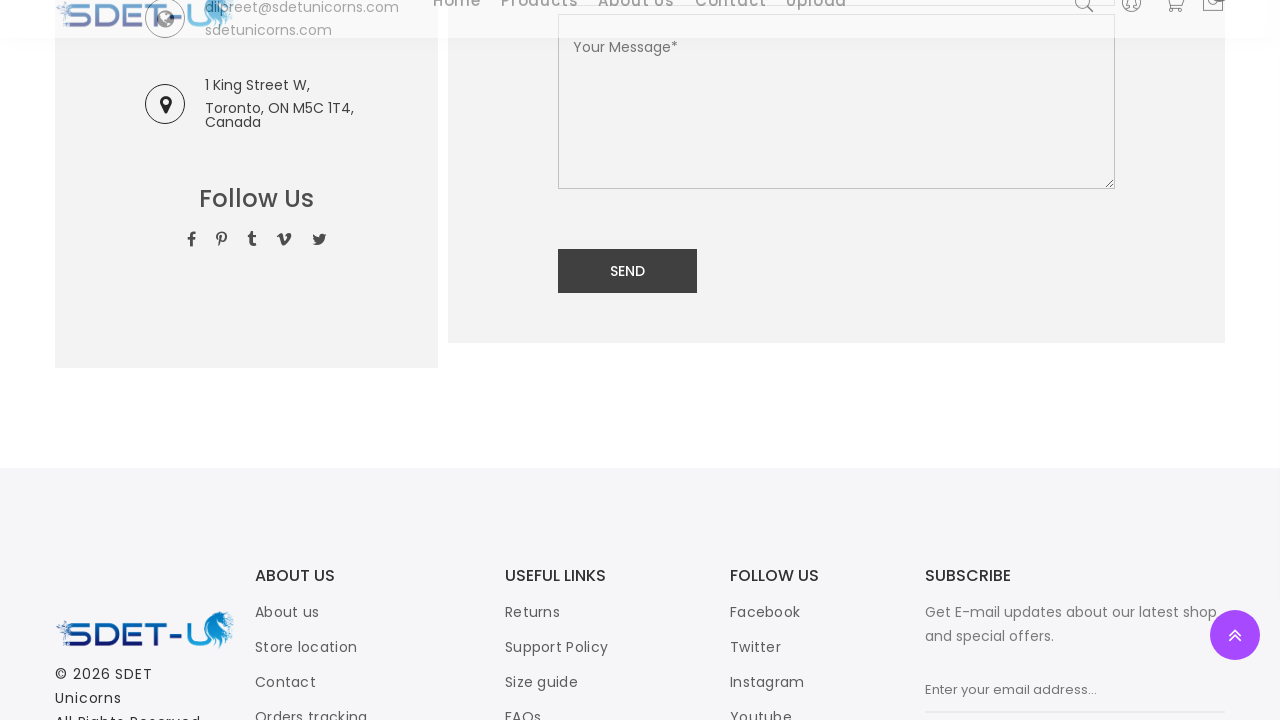

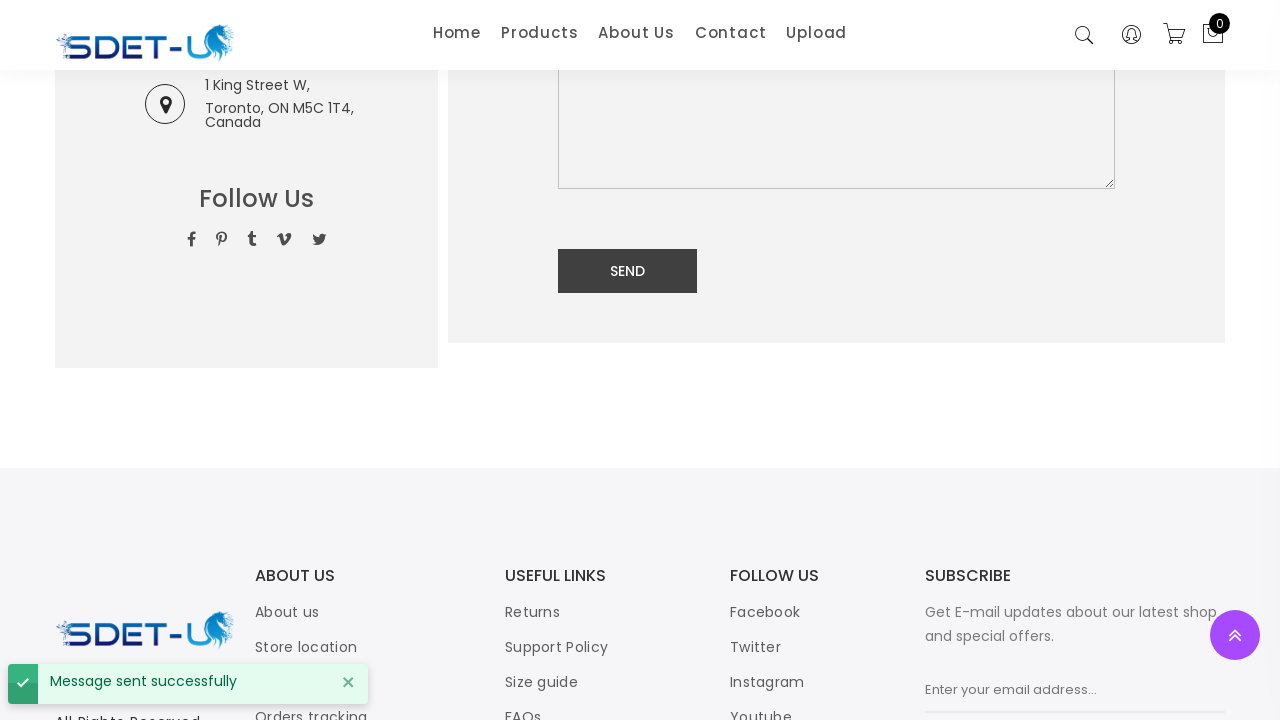